Tests hover functionality by hovering over three images and verifying that user names and "view profile" links become visible for each image.

Starting URL: https://practice.cydeo.com/hovers

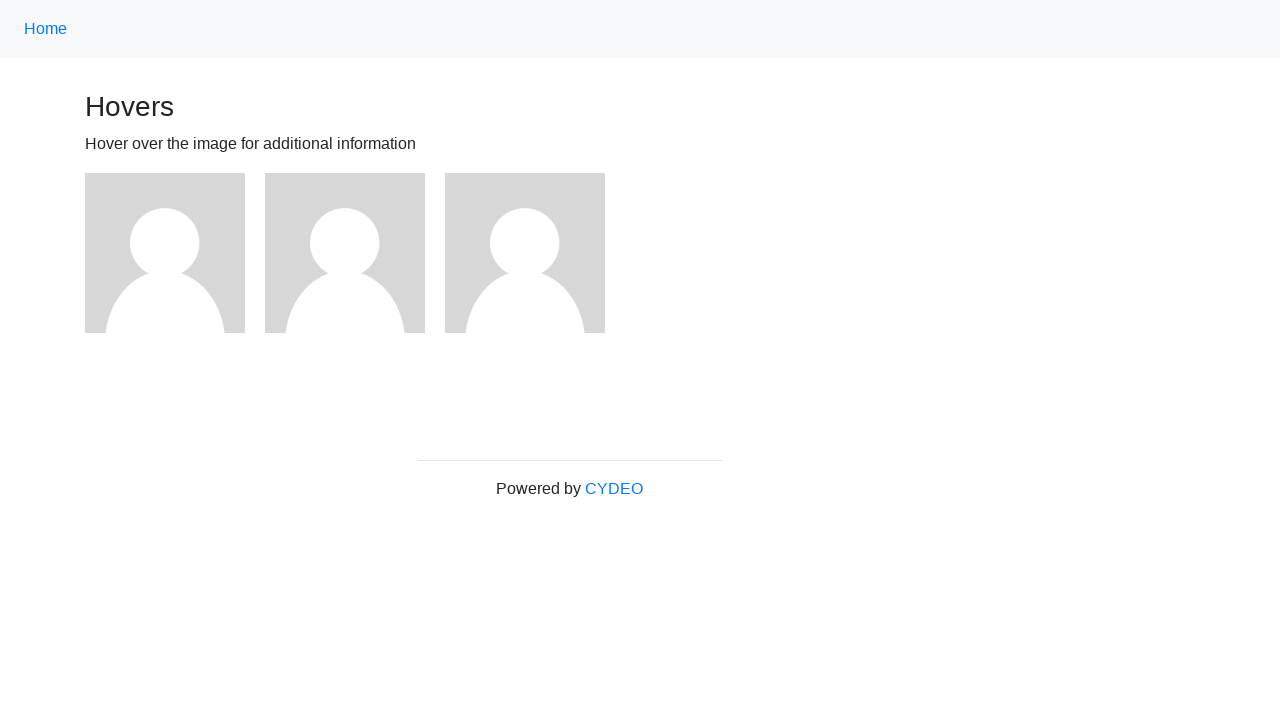

Navigated to hover practice page
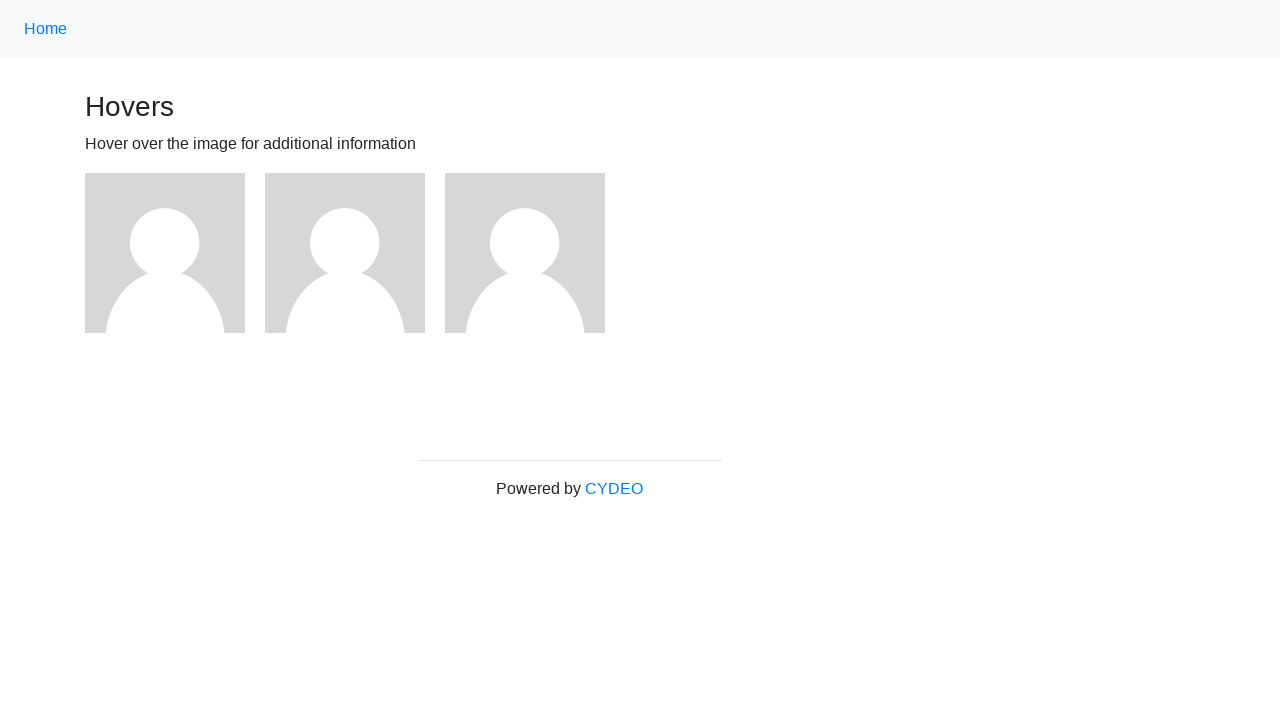

Hovered over first image at (165, 253) on (//img)[1]
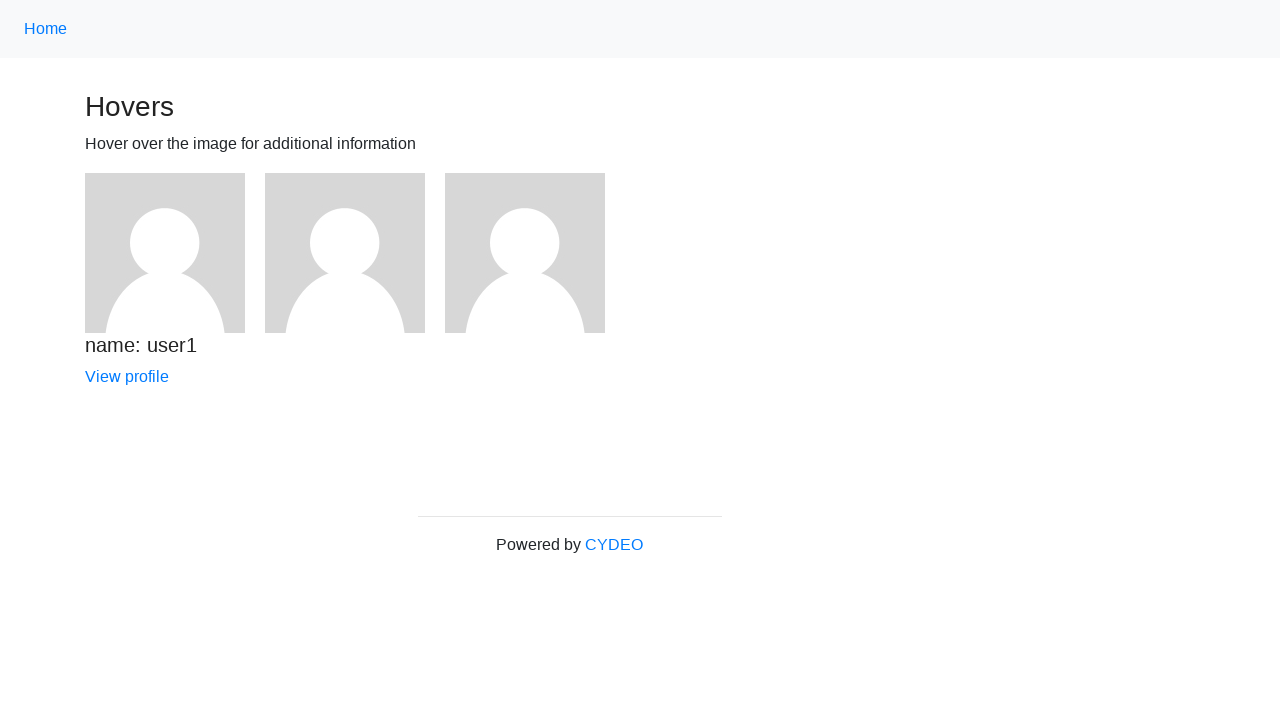

Verified user1 name became visible
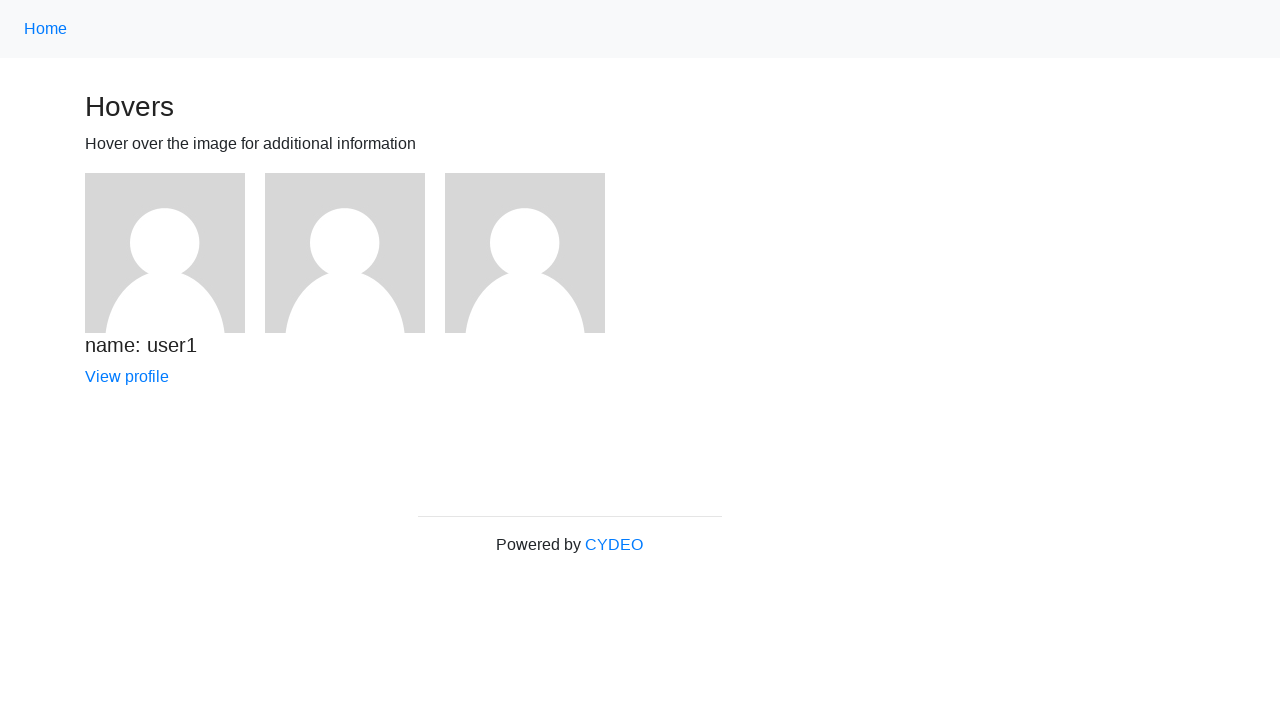

Verified View profile link became visible for user1
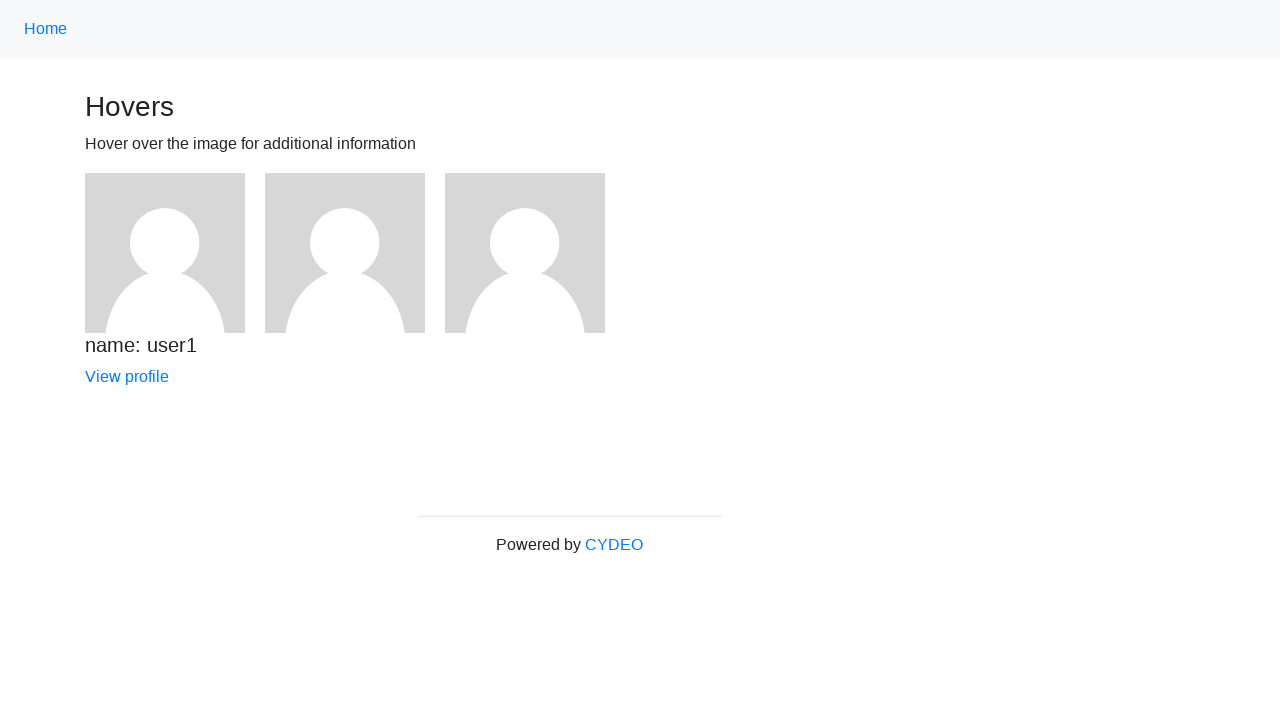

Hovered over second image at (345, 253) on (//img)[2]
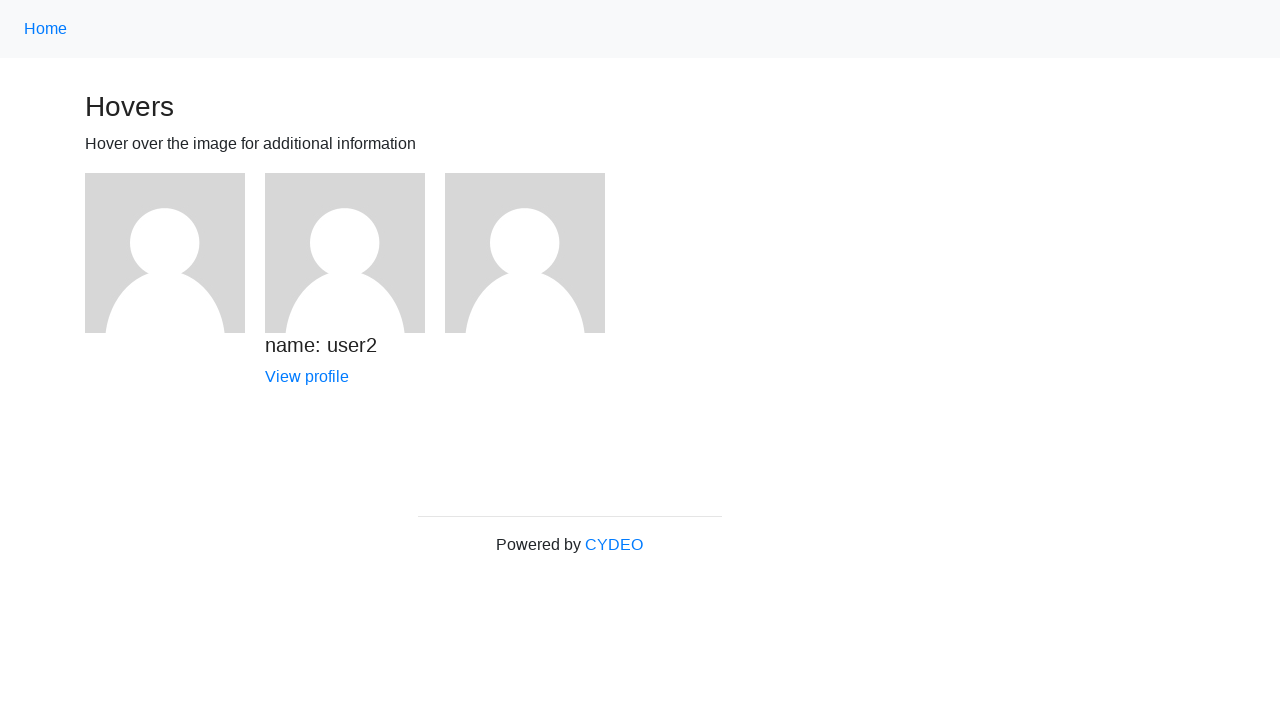

Verified user2 name became visible
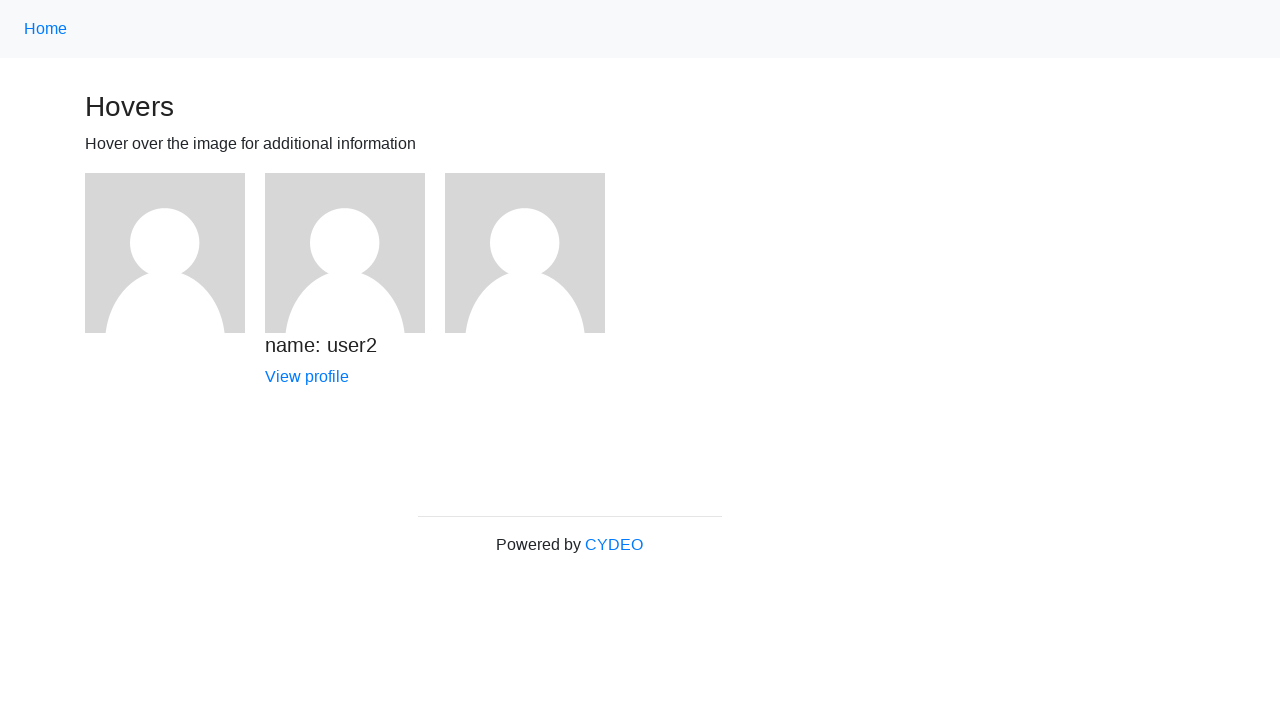

Hovered over third image at (525, 253) on (//img)[3]
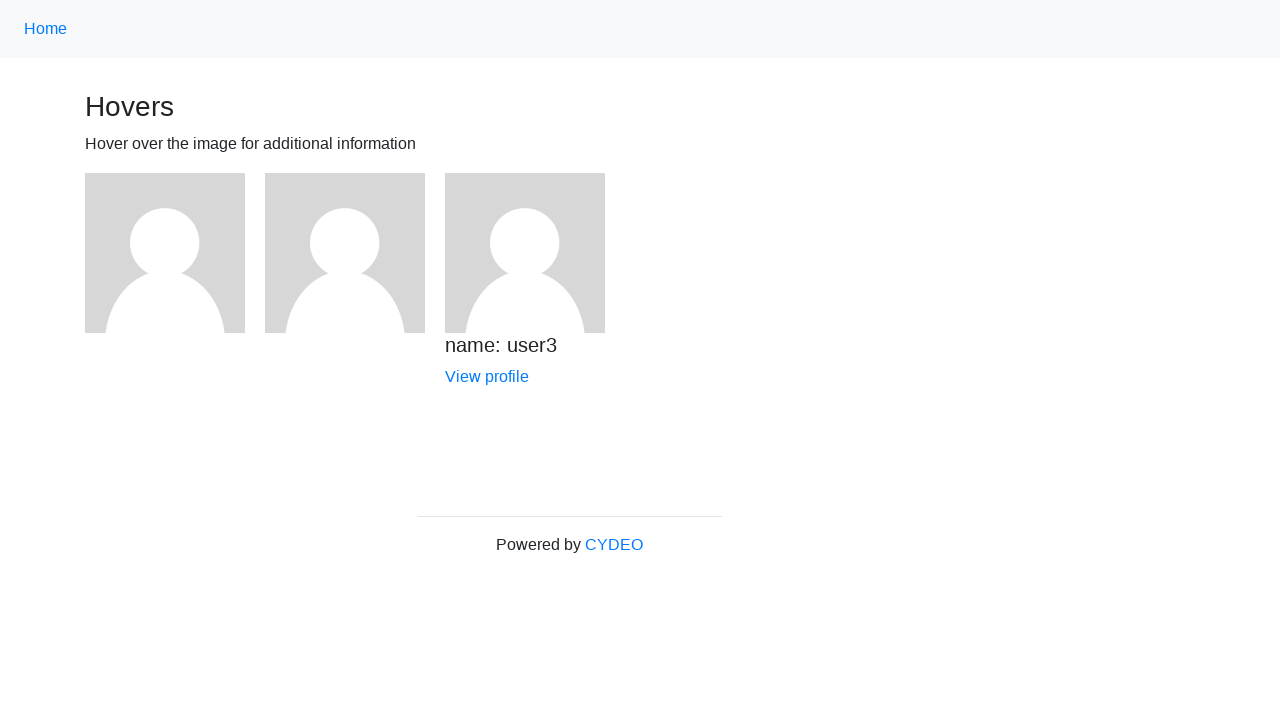

Verified user3 name became visible
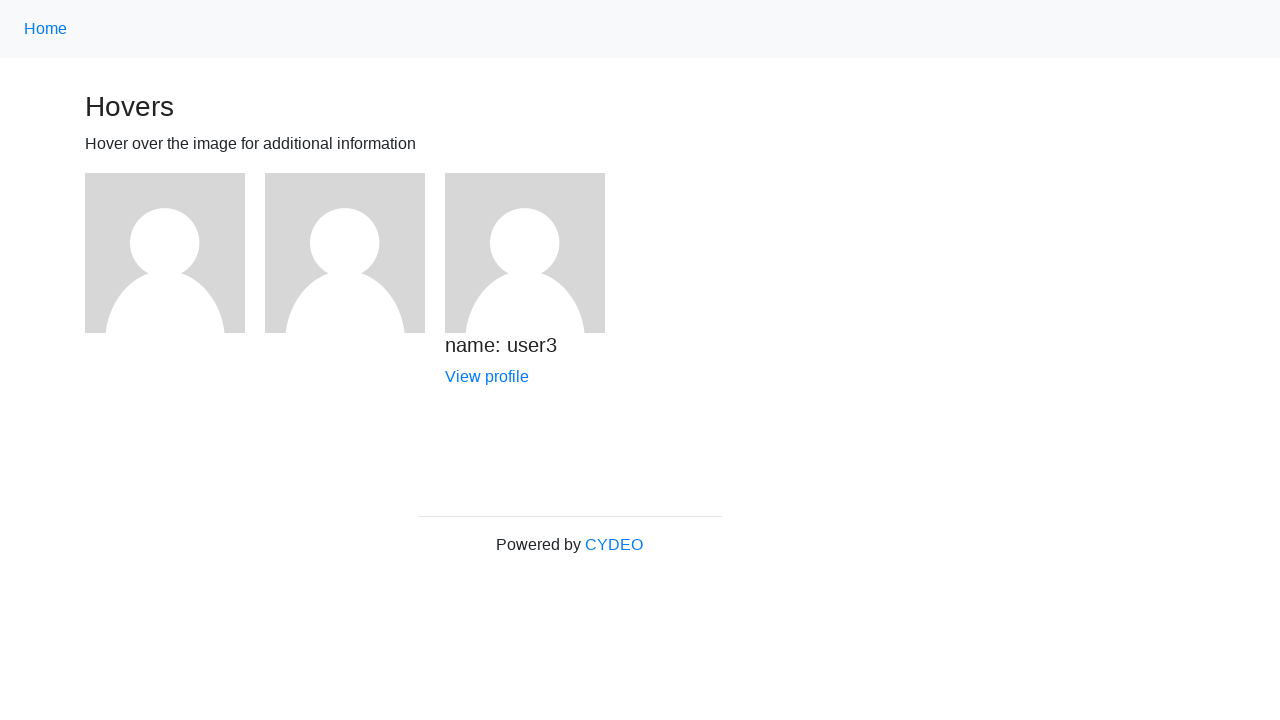

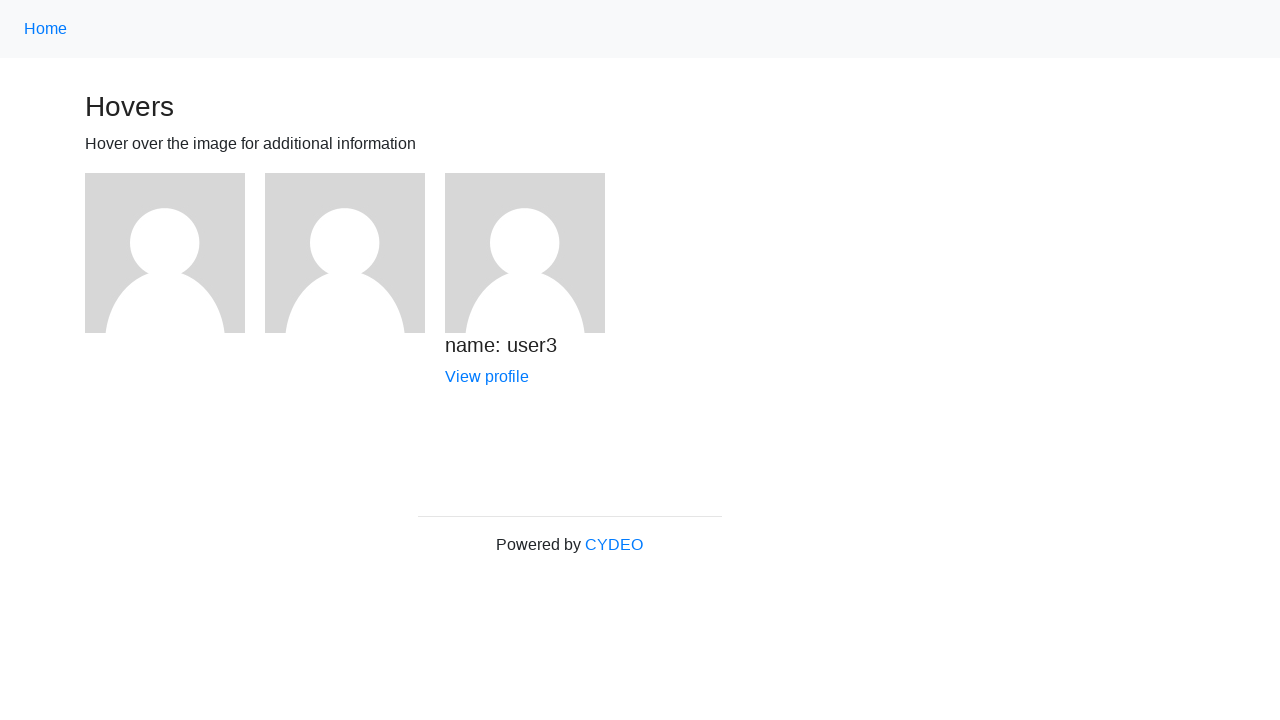